Verifies that after selecting "Impressive" radio button and refreshing the page, the selection text disappears

Starting URL: https://demoqa.com/radio-button

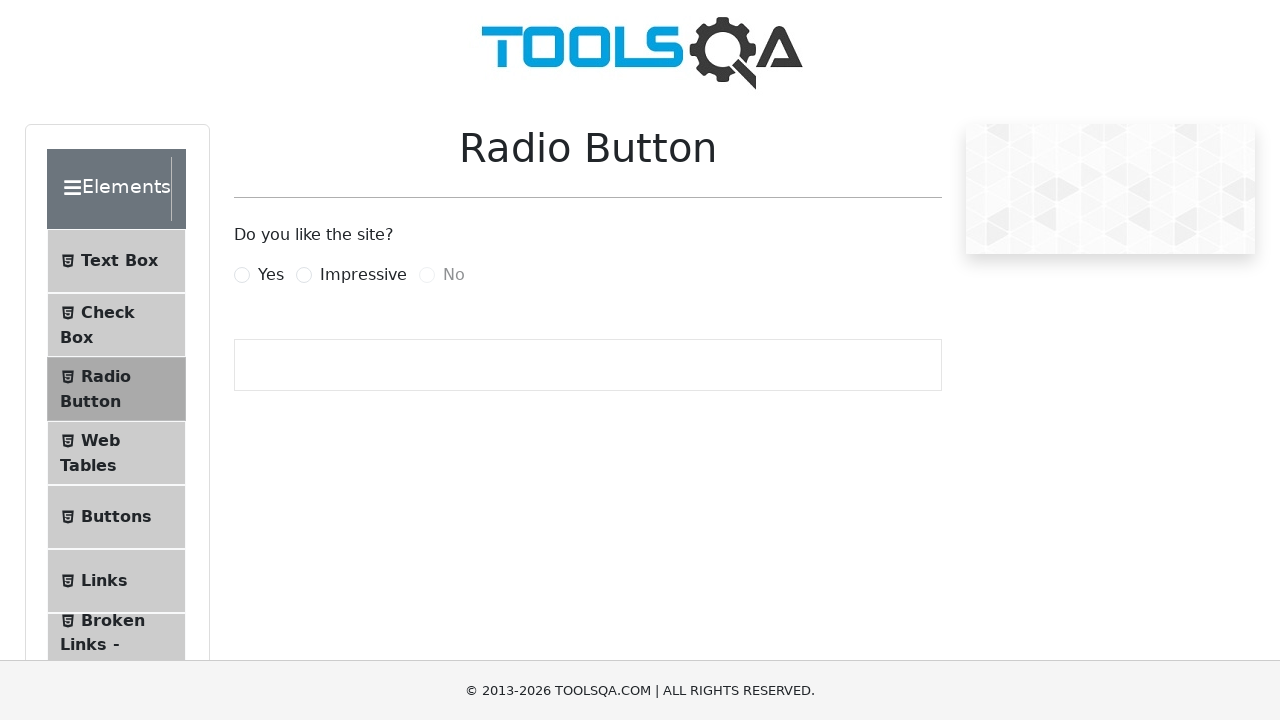

Clicked the Impressive radio button at (363, 275) on label[for='impressiveRadio']
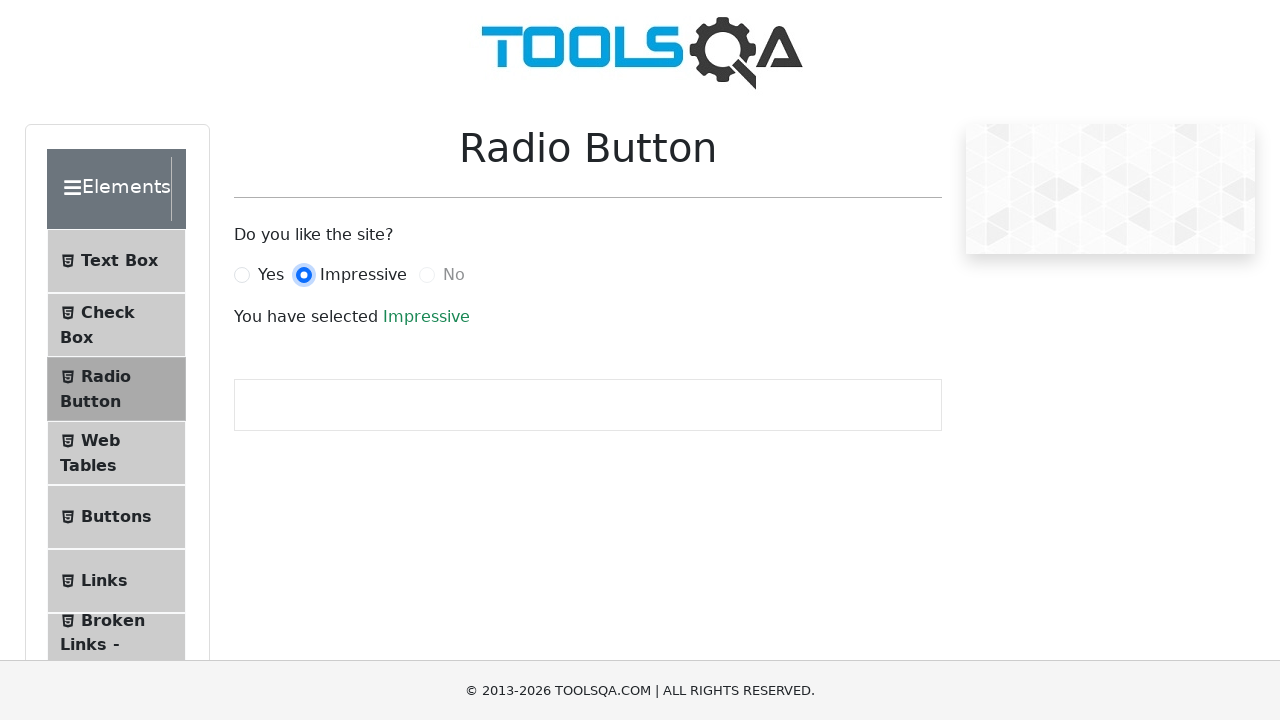

Verified success text 'You have selected Impressive' is visible
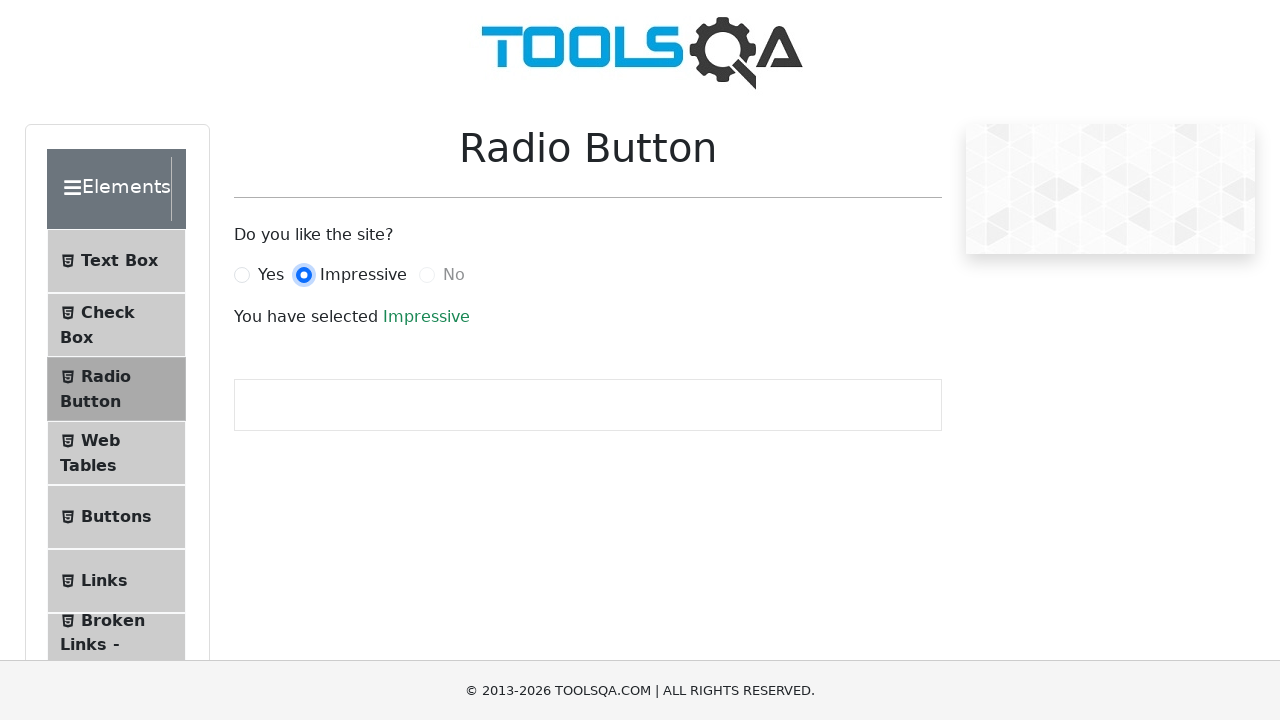

Reloaded the page
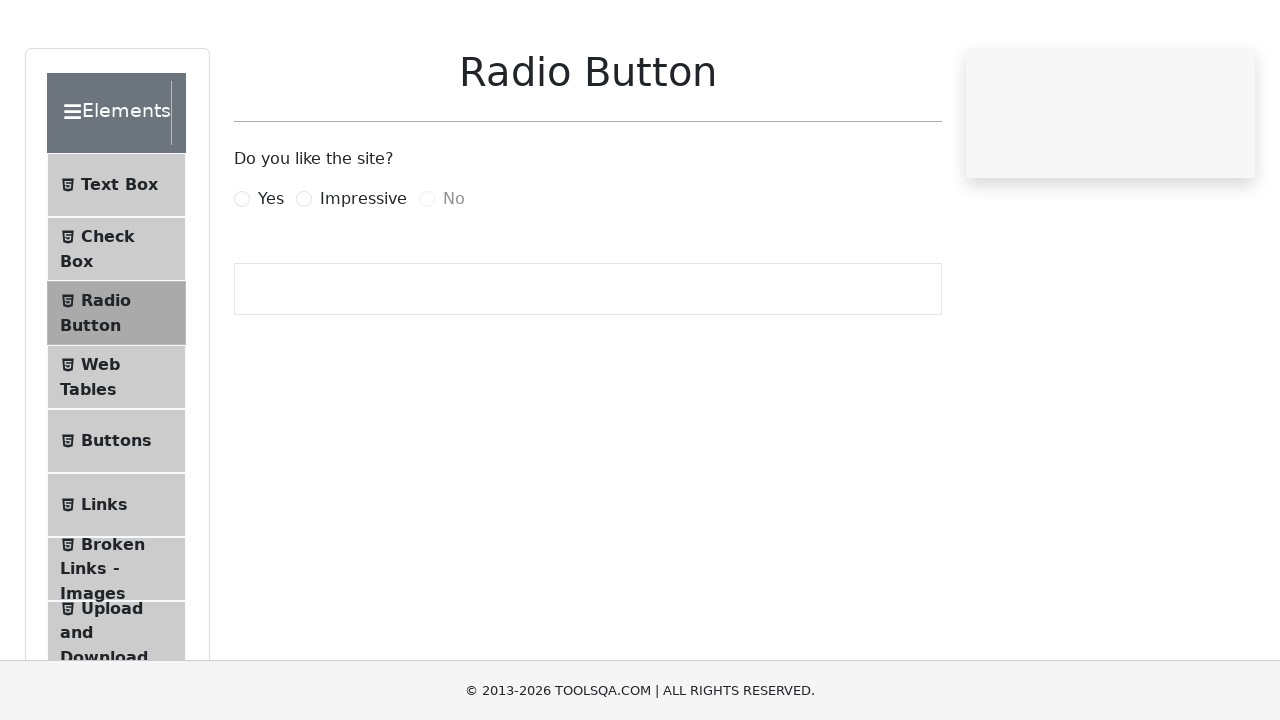

Verified the success text has disappeared after page refresh
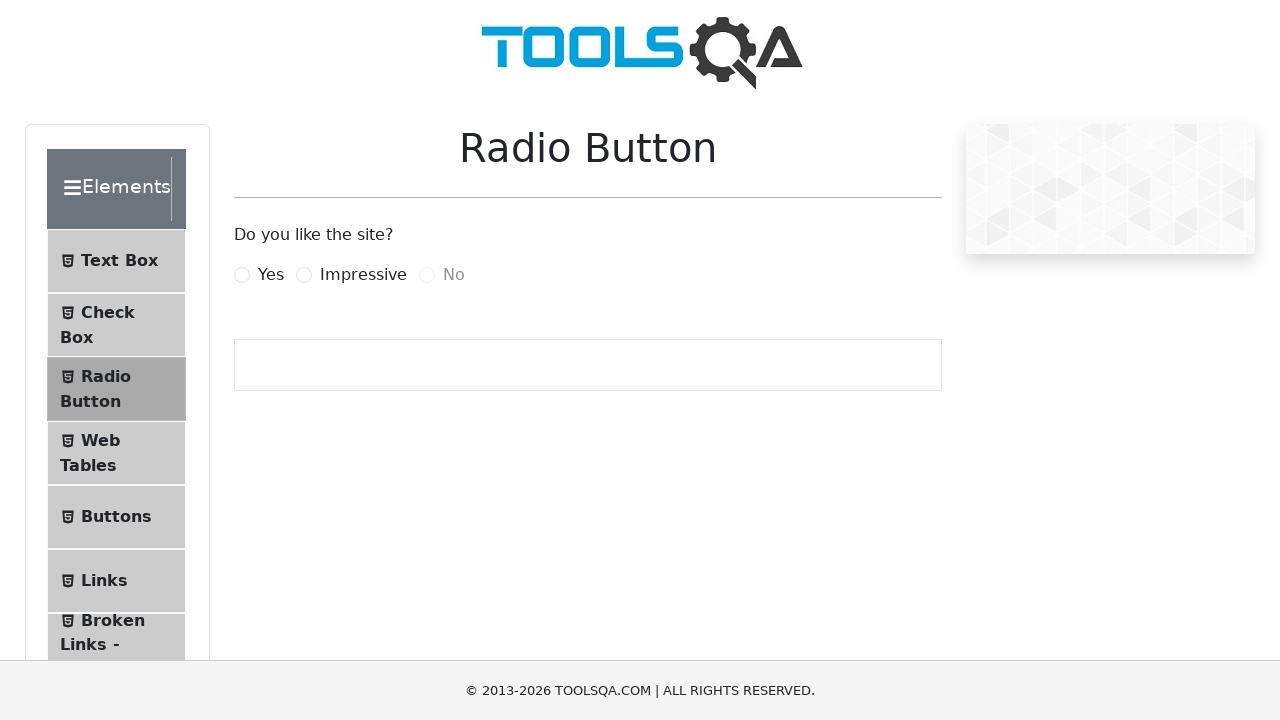

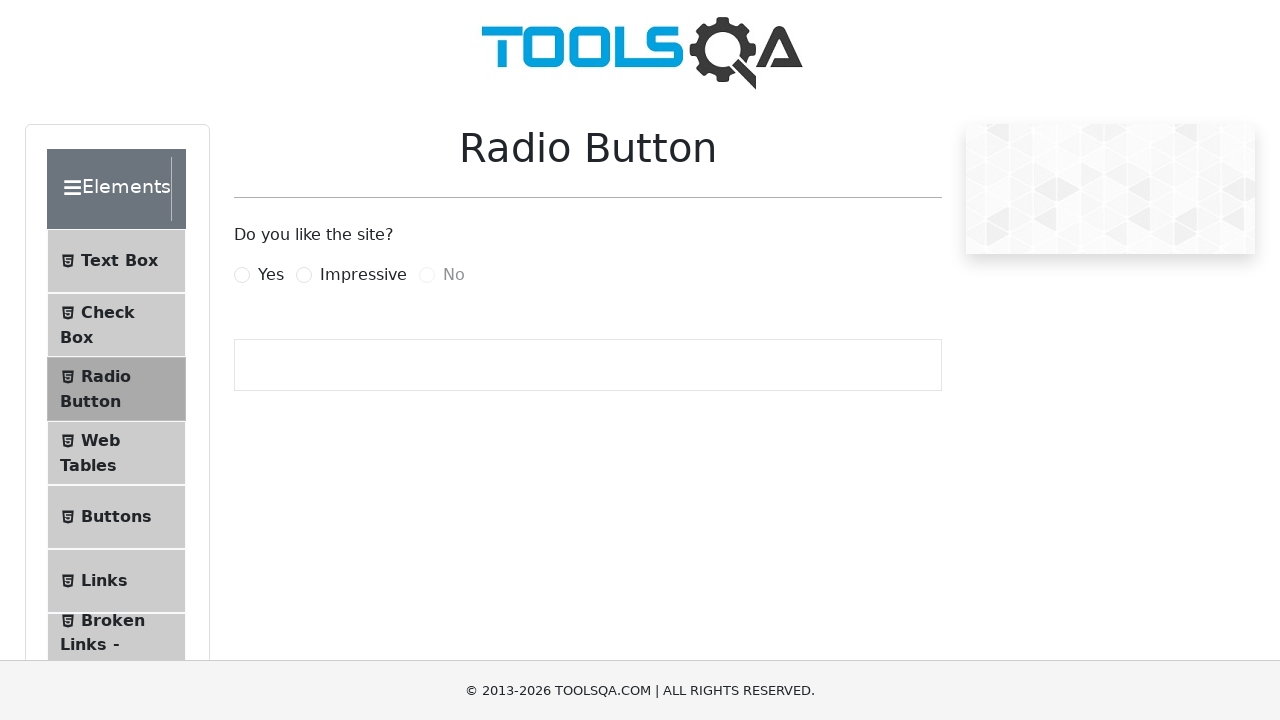